Tests clicking an alert button on a demo page using JavaScript execution to trigger the click action

Starting URL: https://omayo.blogspot.com/

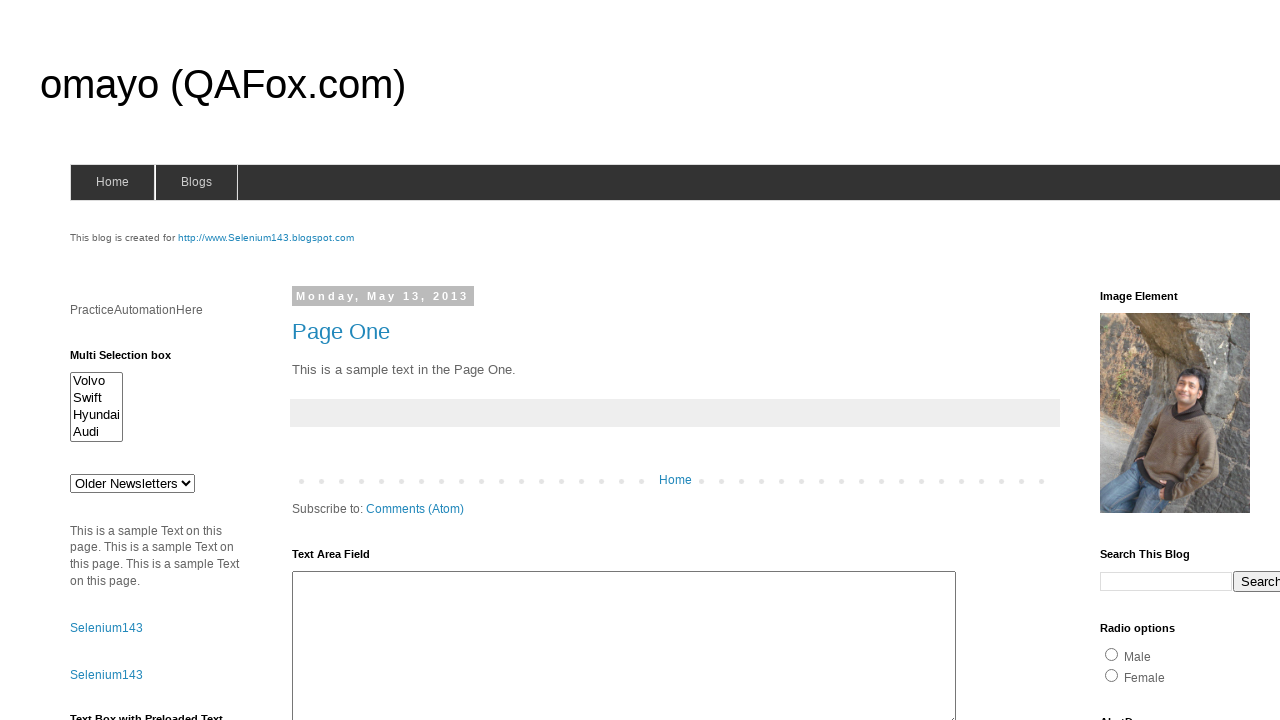

Navigated to https://omayo.blogspot.com/
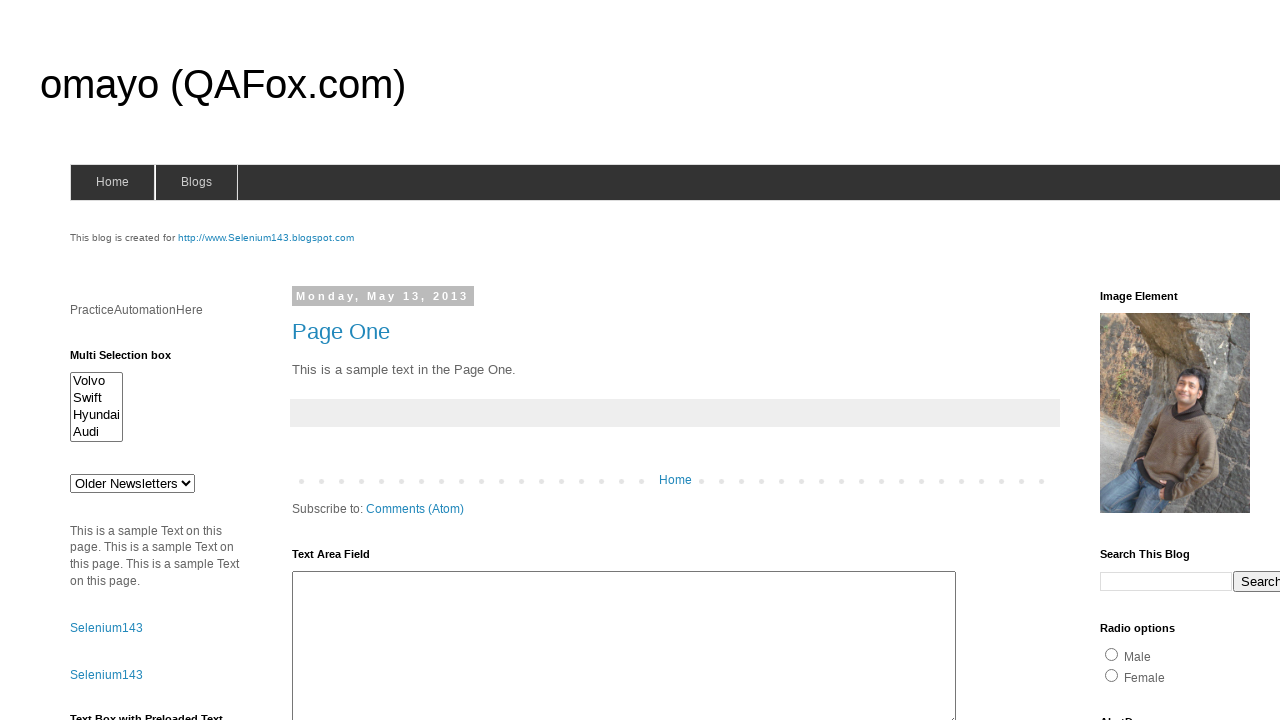

Clicked alert button using JavaScript execution
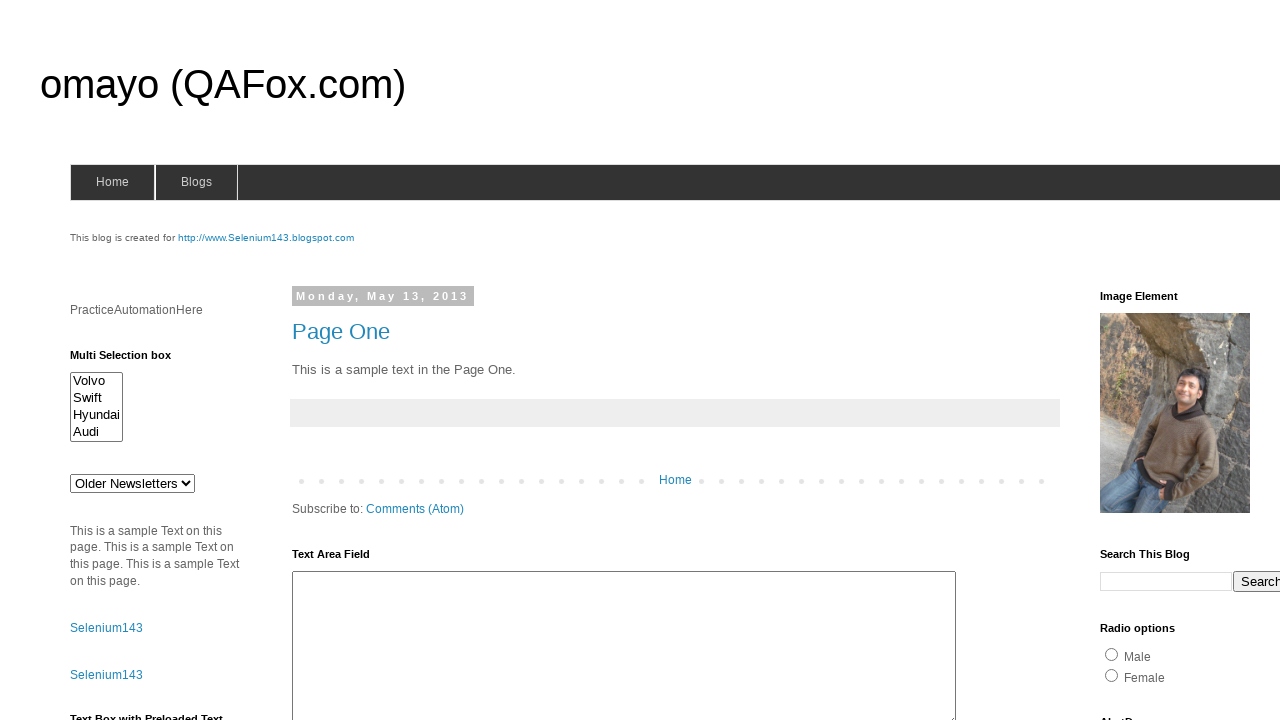

Alert dialog accepted
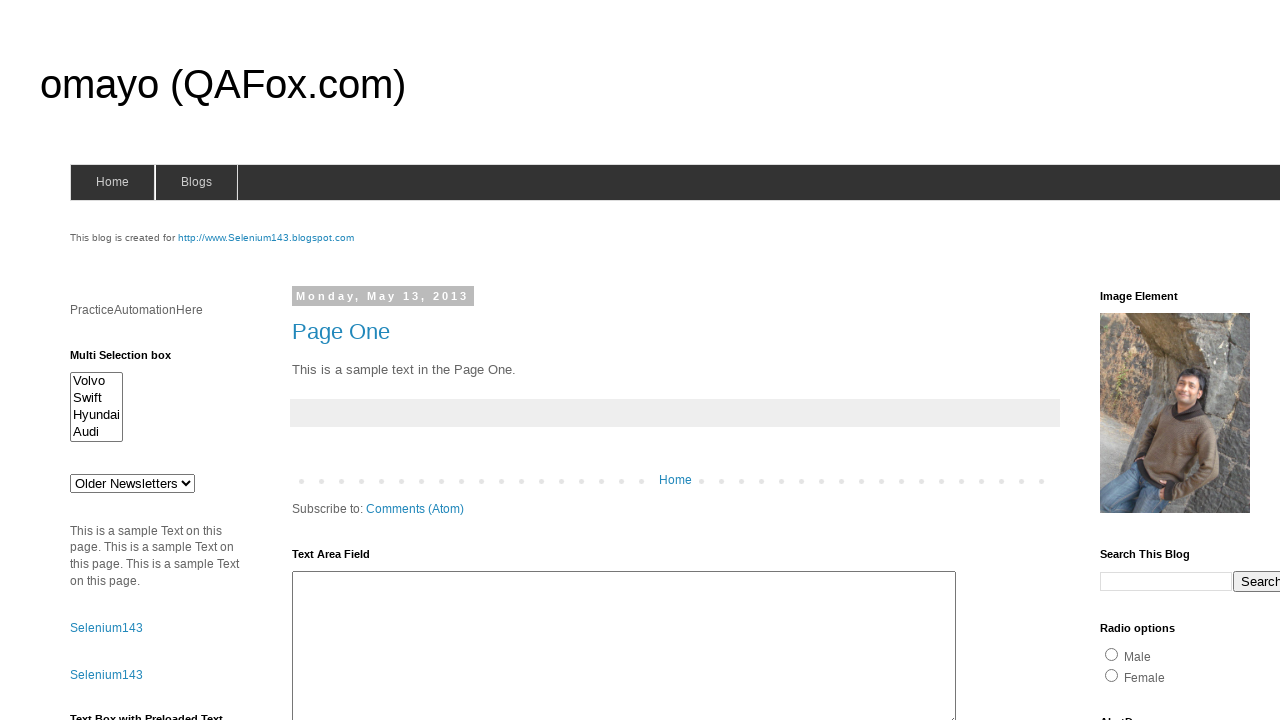

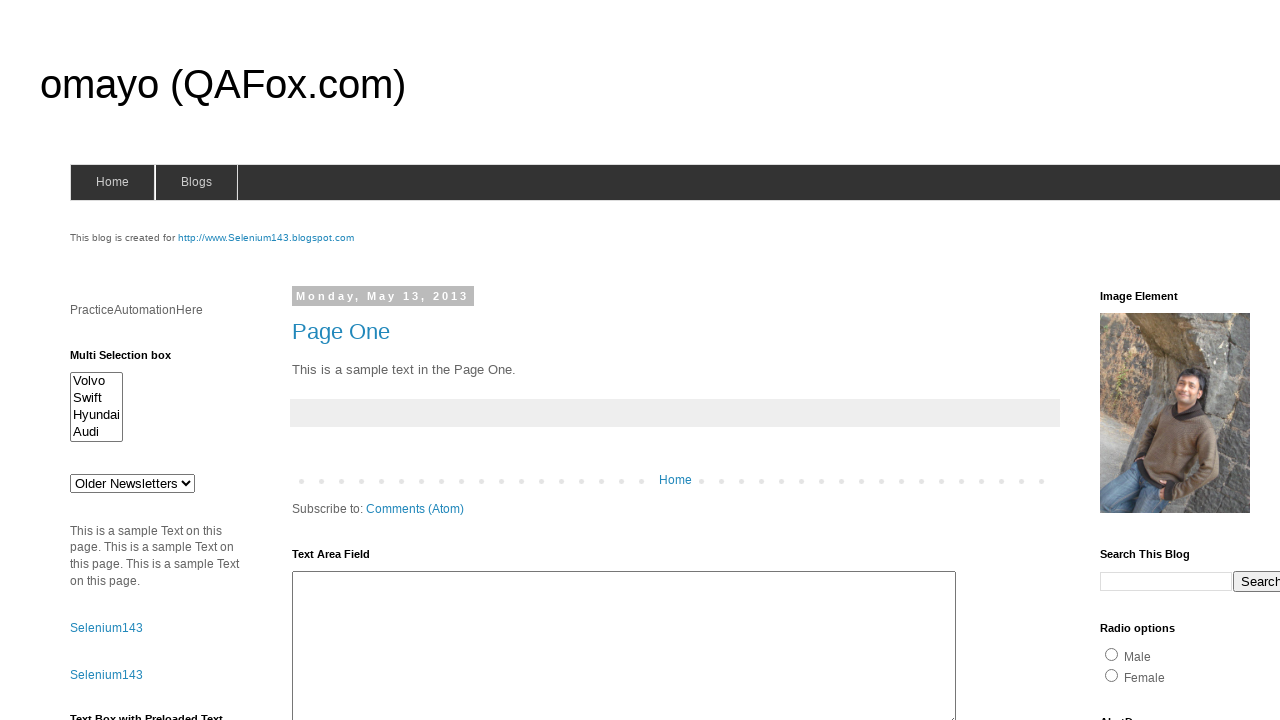